Tests JavaScript alert handling by clicking the alert button and accepting the alert

Starting URL: http://practice.cydeo.com/javascript_alerts

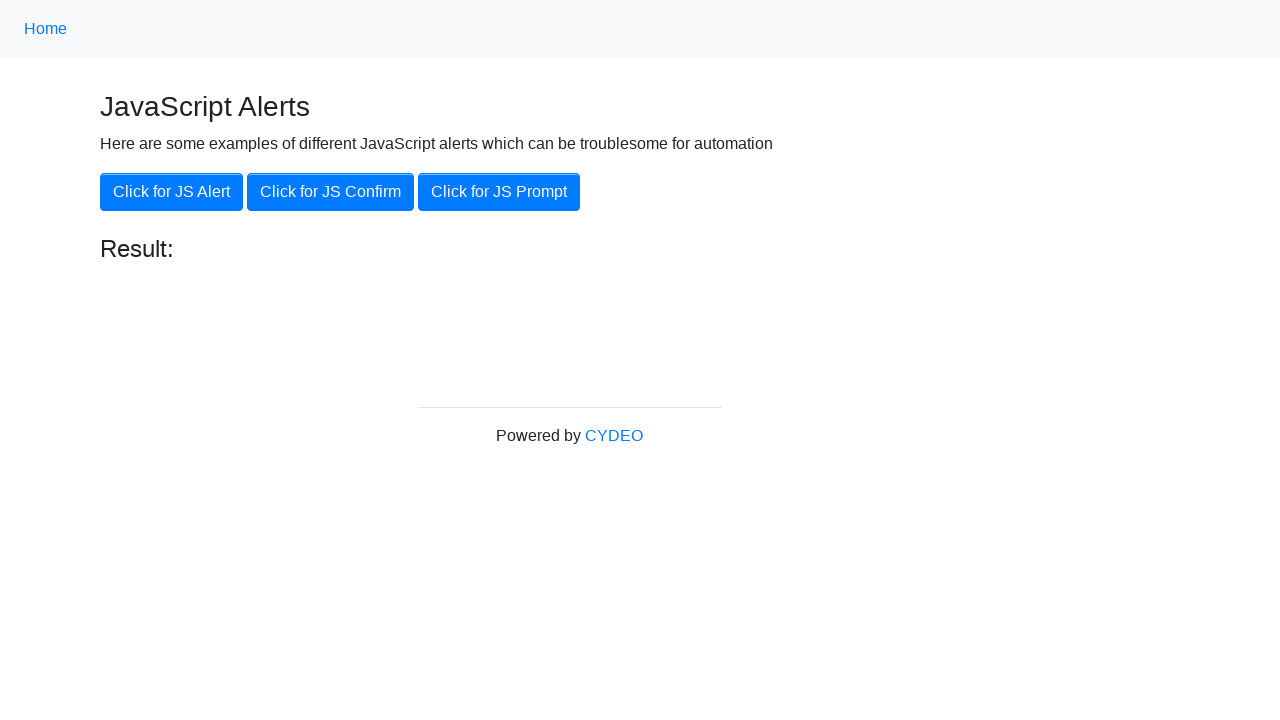

Clicked the JavaScript alert button at (172, 192) on button[onclick='jsAlert()']
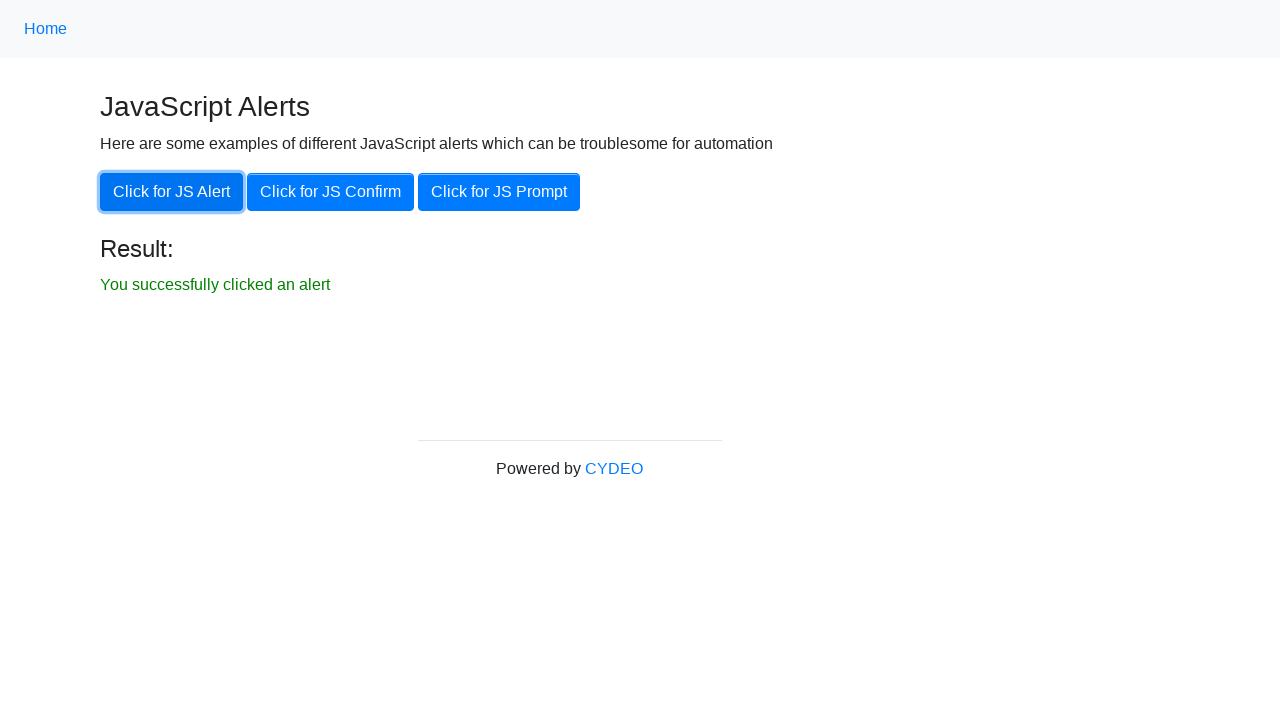

Set up dialog handler to accept the alert
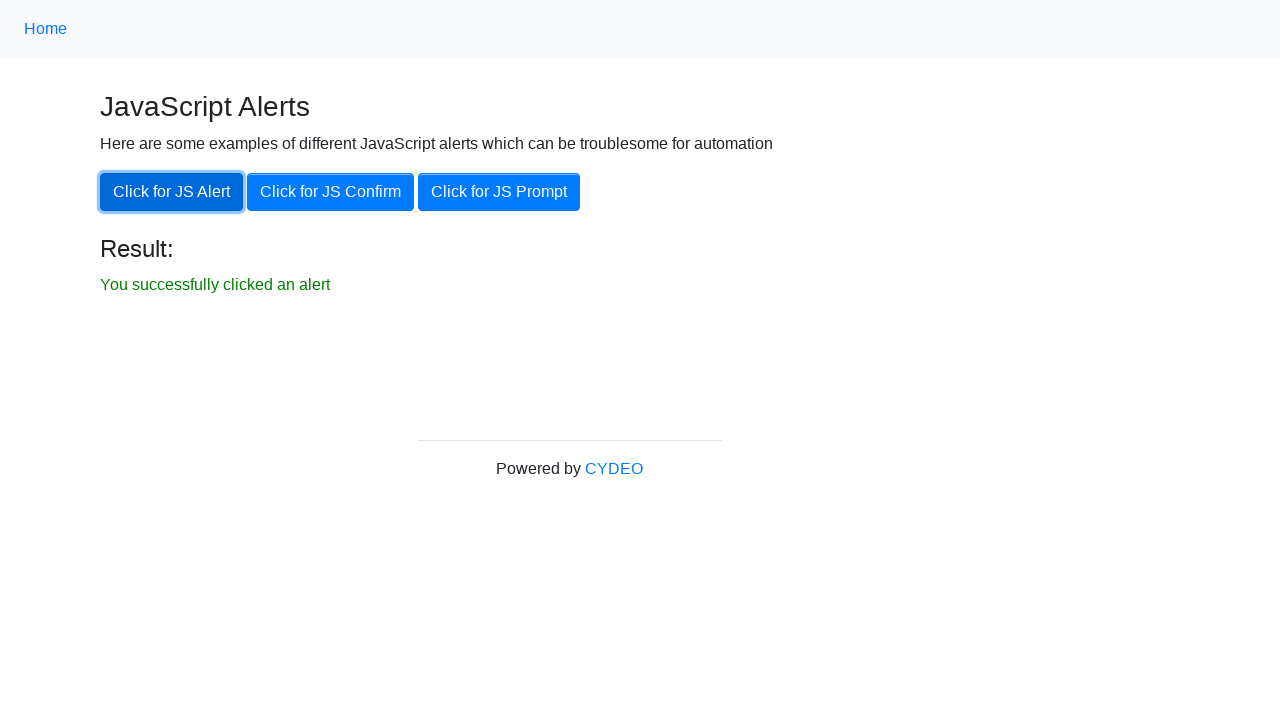

Verified success message is displayed after accepting the alert
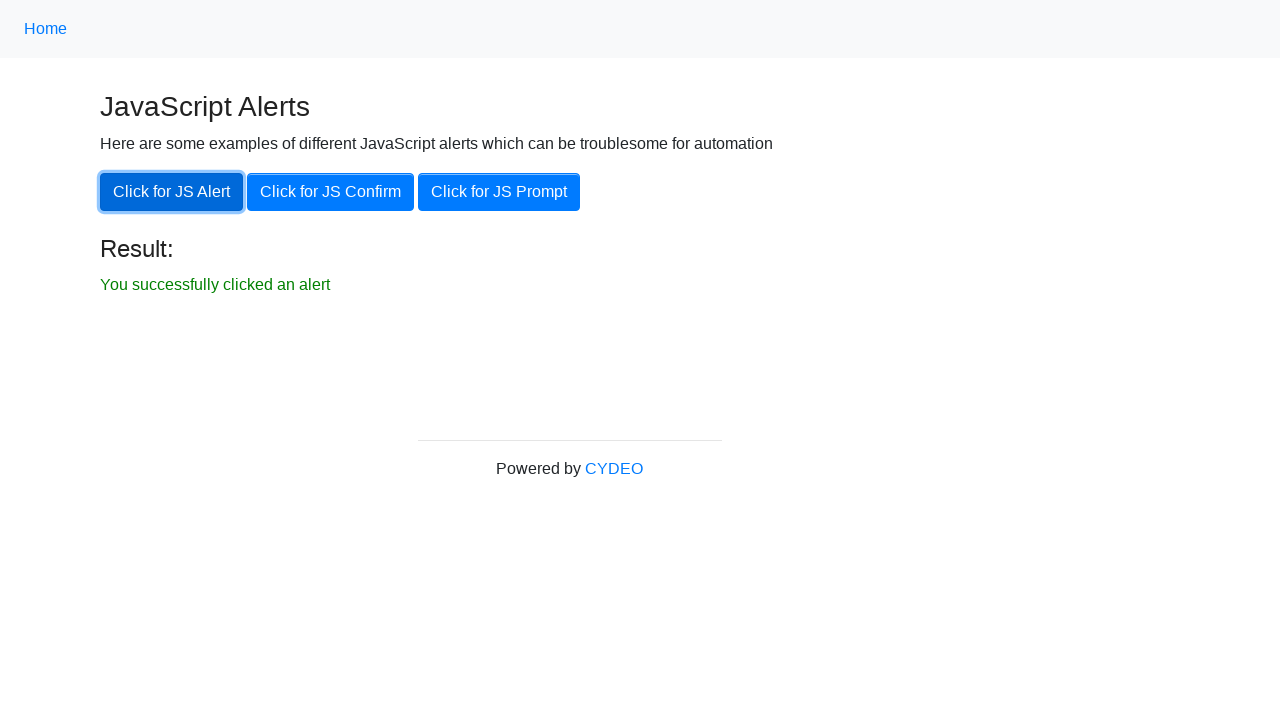

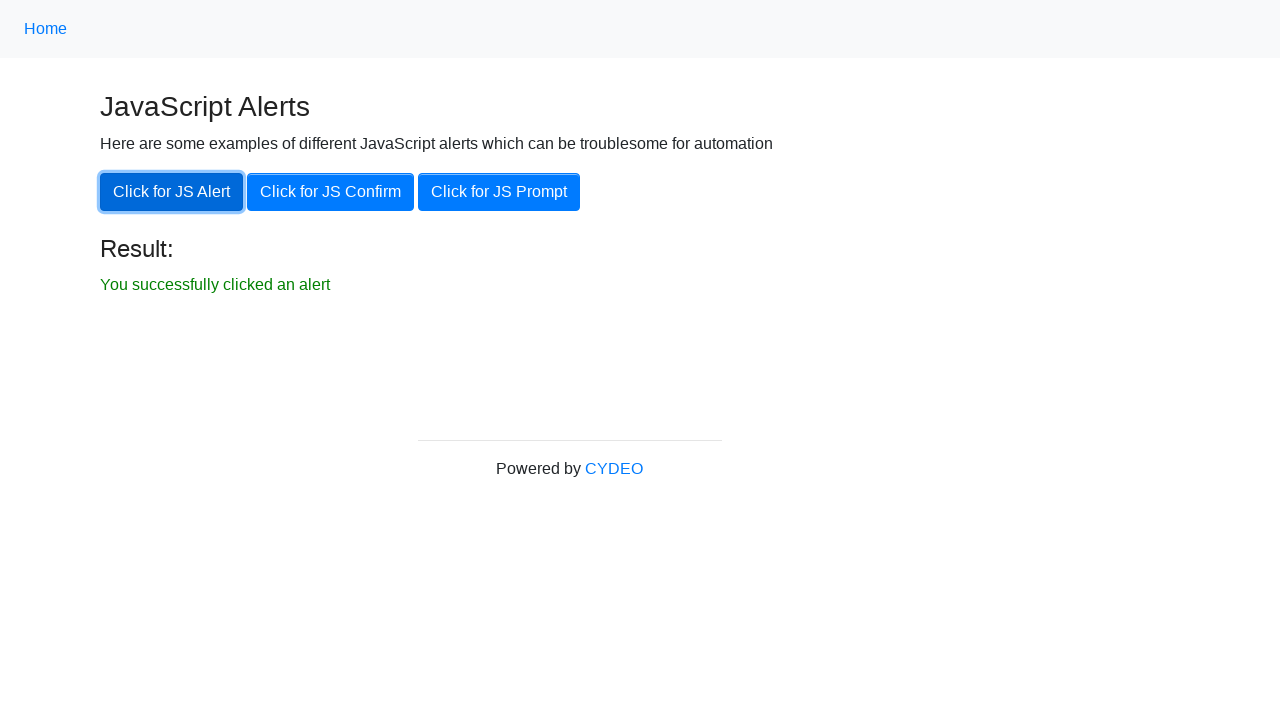